Tests dropdown selection functionality on SpiceJet signup page by selecting a title (Mrs) from the first dropdown and selecting the second option from another dropdown.

Starting URL: https://spiceclub.spicejet.com/signup

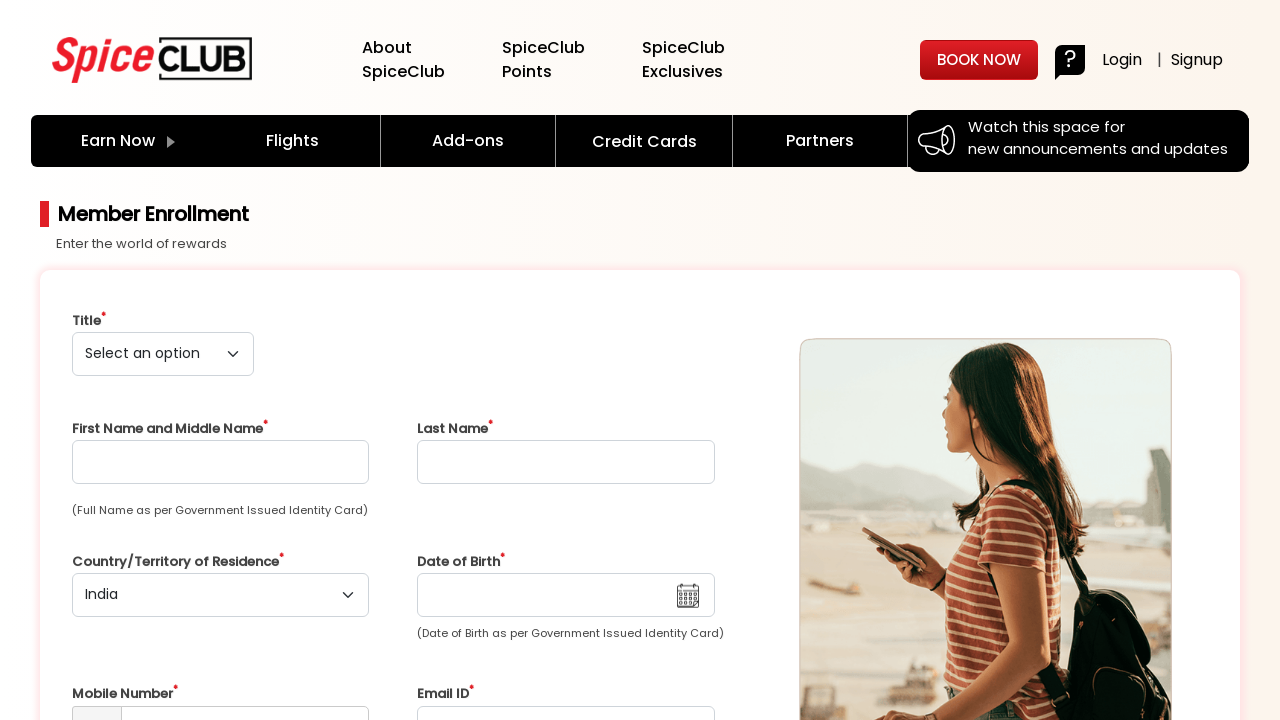

Waited for page to load (networkidle)
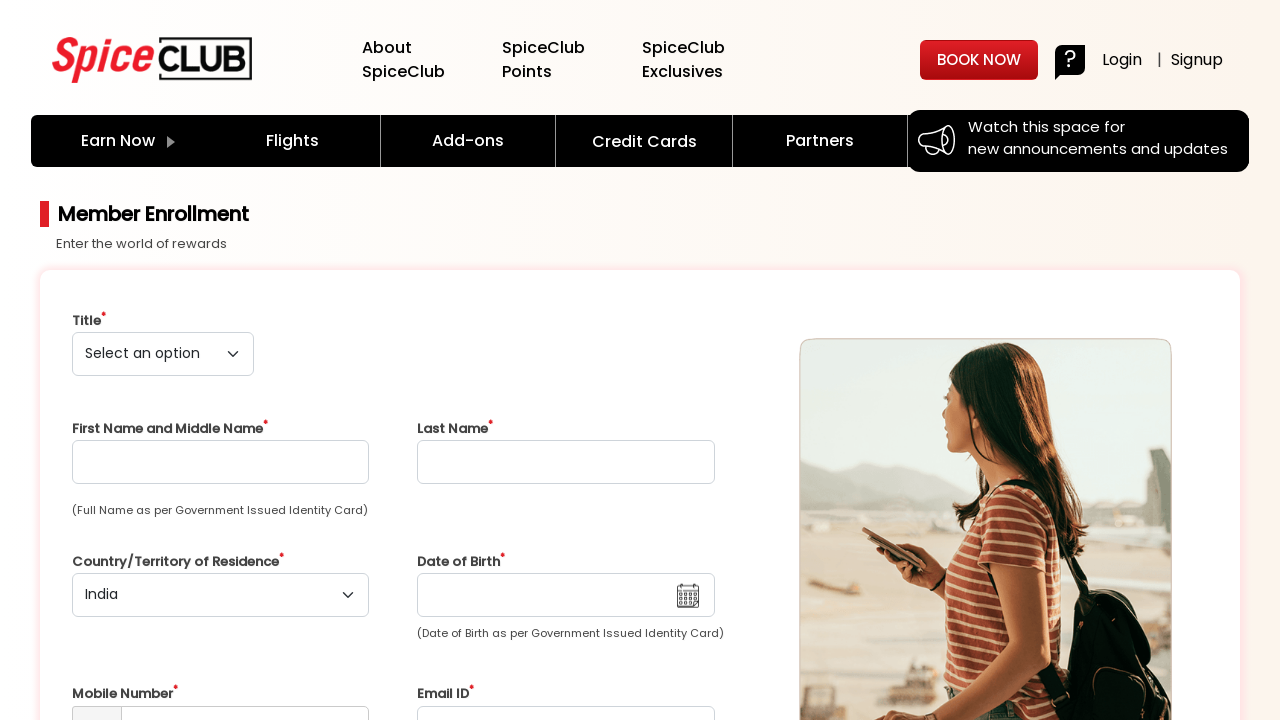

Selected 'Mrs' from the title dropdown (first dropdown) on (//select[contains(@class,'form')])[1]
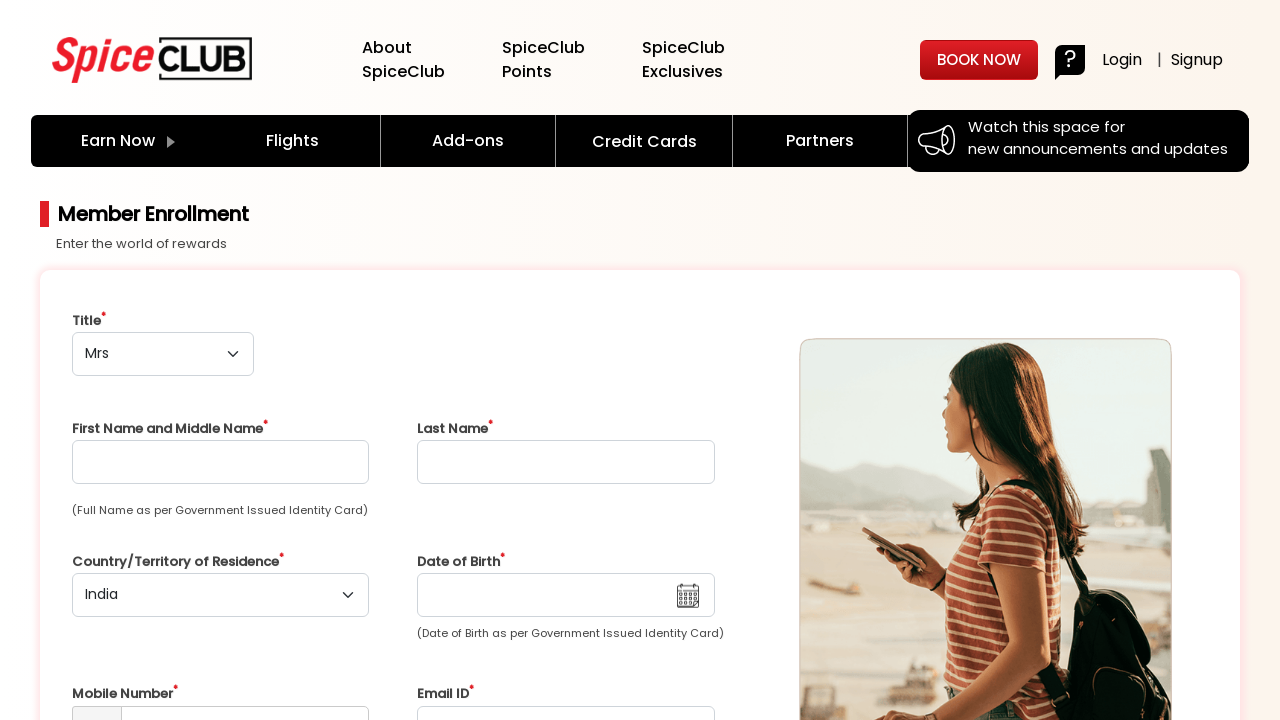

Selected the second option from the second dropdown on (//select[contains(@class,'form')])[2]
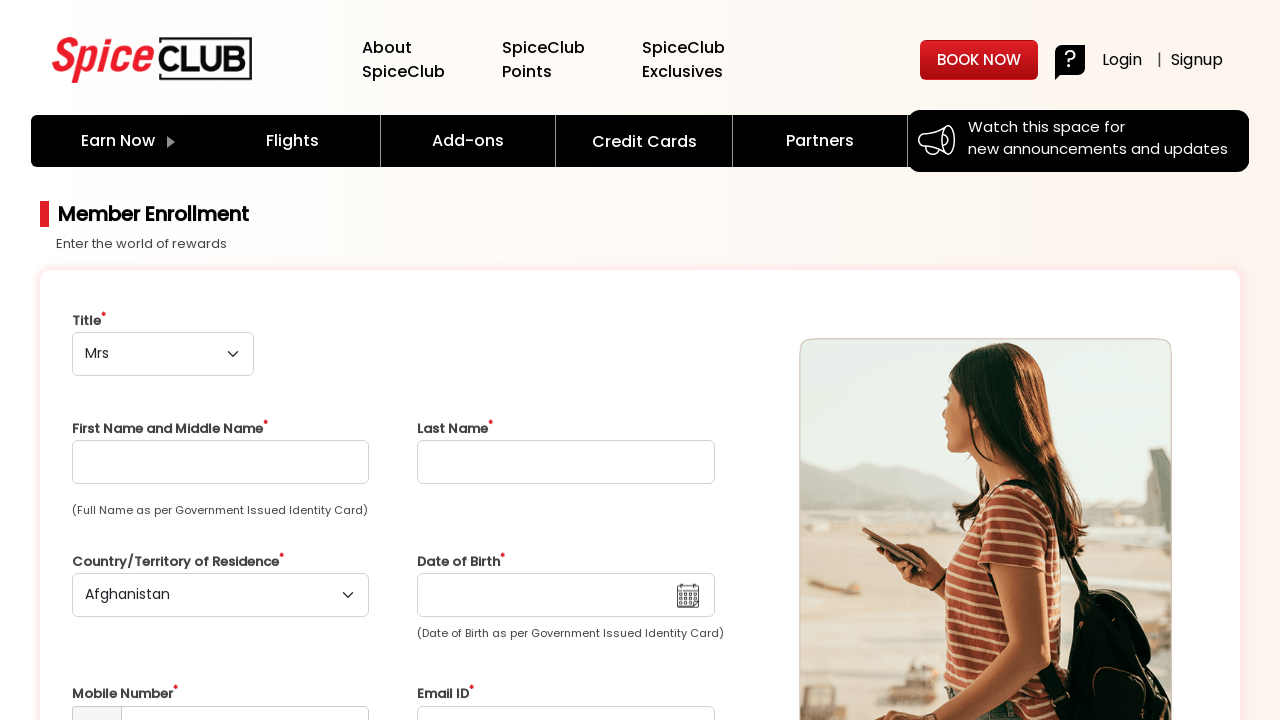

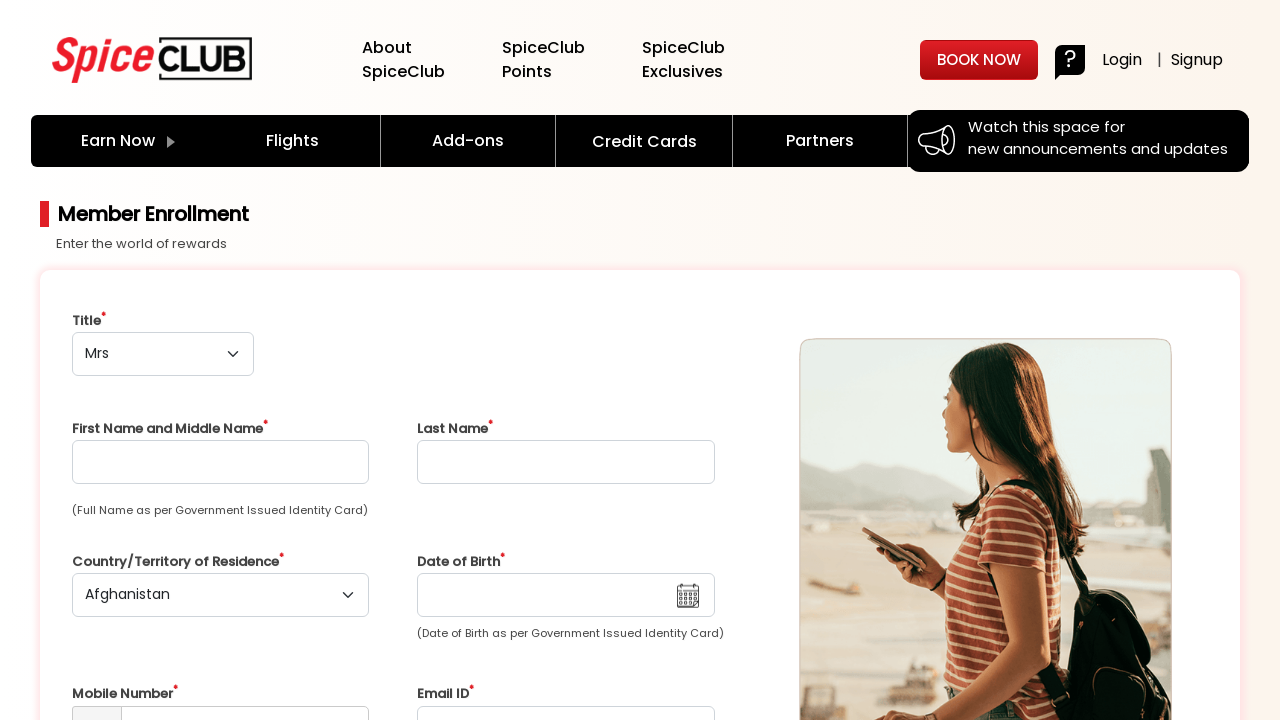